Tests adding a new customer to a banking application by filling in first name, last name, and postal code fields, then submitting the form and handling the confirmation alert

Starting URL: https://www.globalsqa.com/angularJs-protractor/BankingProject/#/manager/addCust

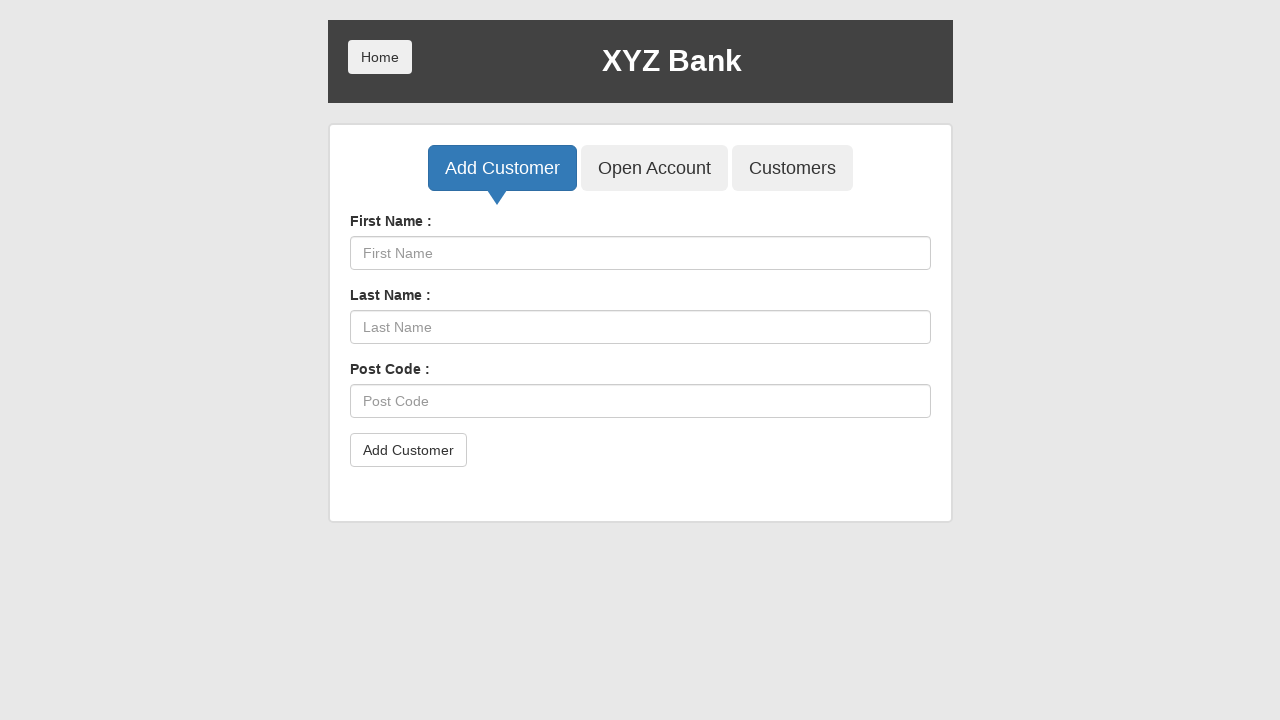

Clicked the First Name input field at (640, 253) on xpath=//input[@placeholder='First Name']
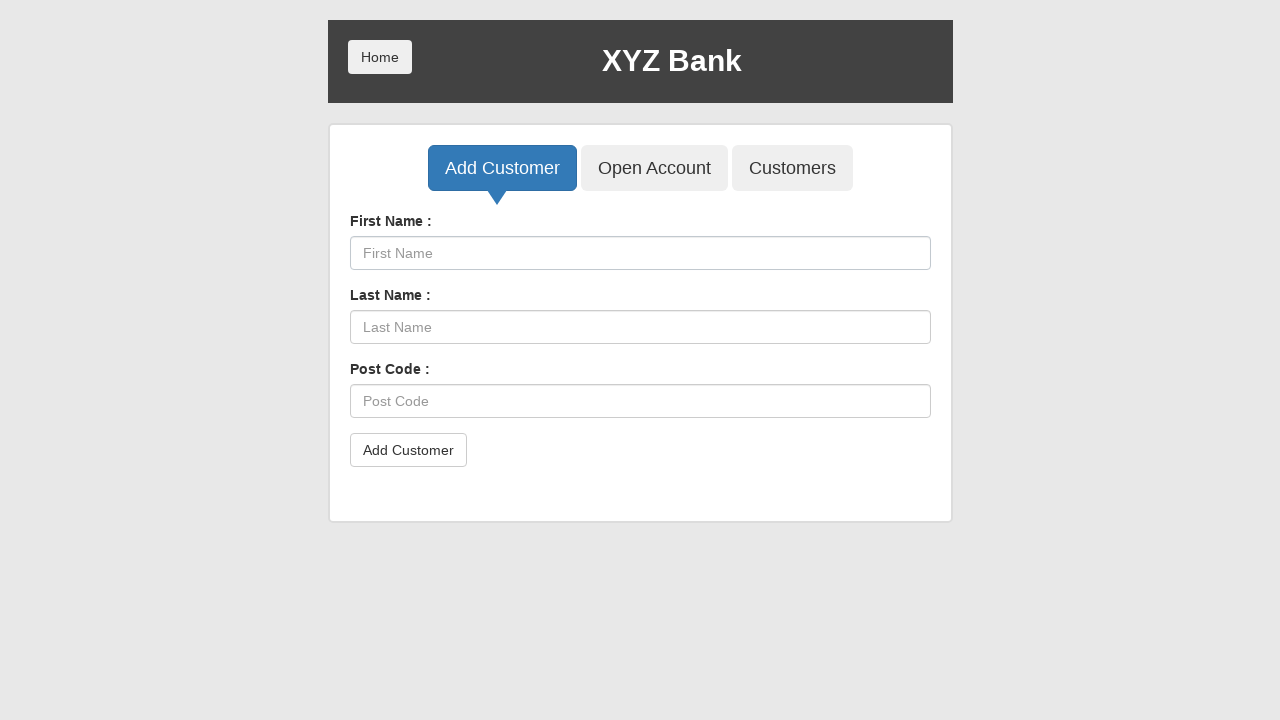

Filled First Name field with customer ID on //input[@placeholder='First Name']
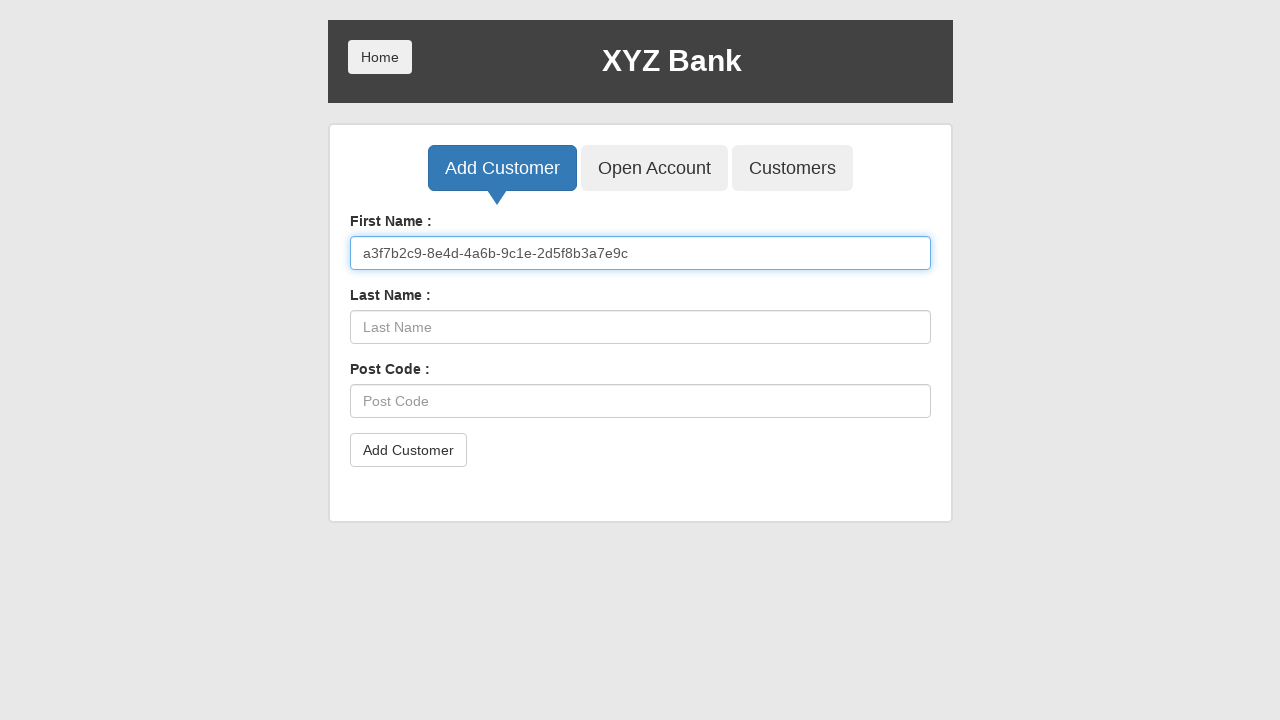

Clicked the Last Name input field at (640, 327) on xpath=//input[@placeholder='Last Name']
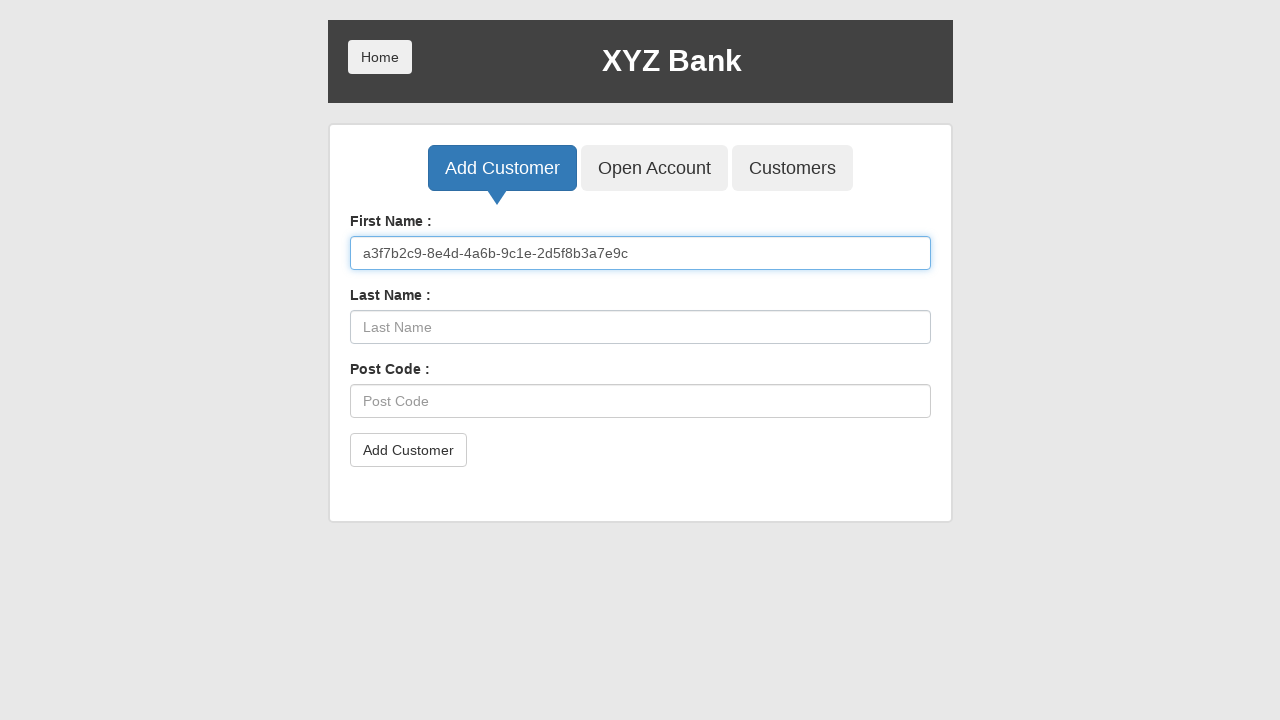

Filled Last Name field with customer surname on //input[@placeholder='Last Name']
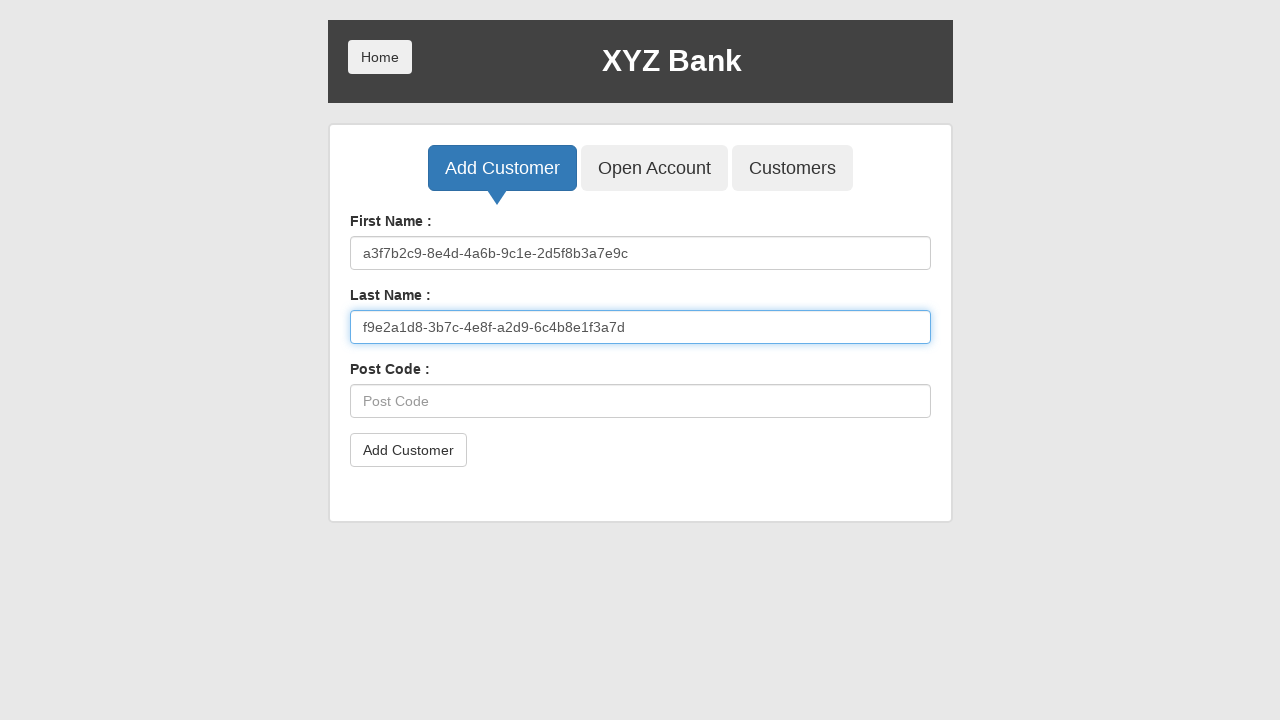

Clicked the Post Code input field at (640, 401) on xpath=//input[@placeholder='Post Code']
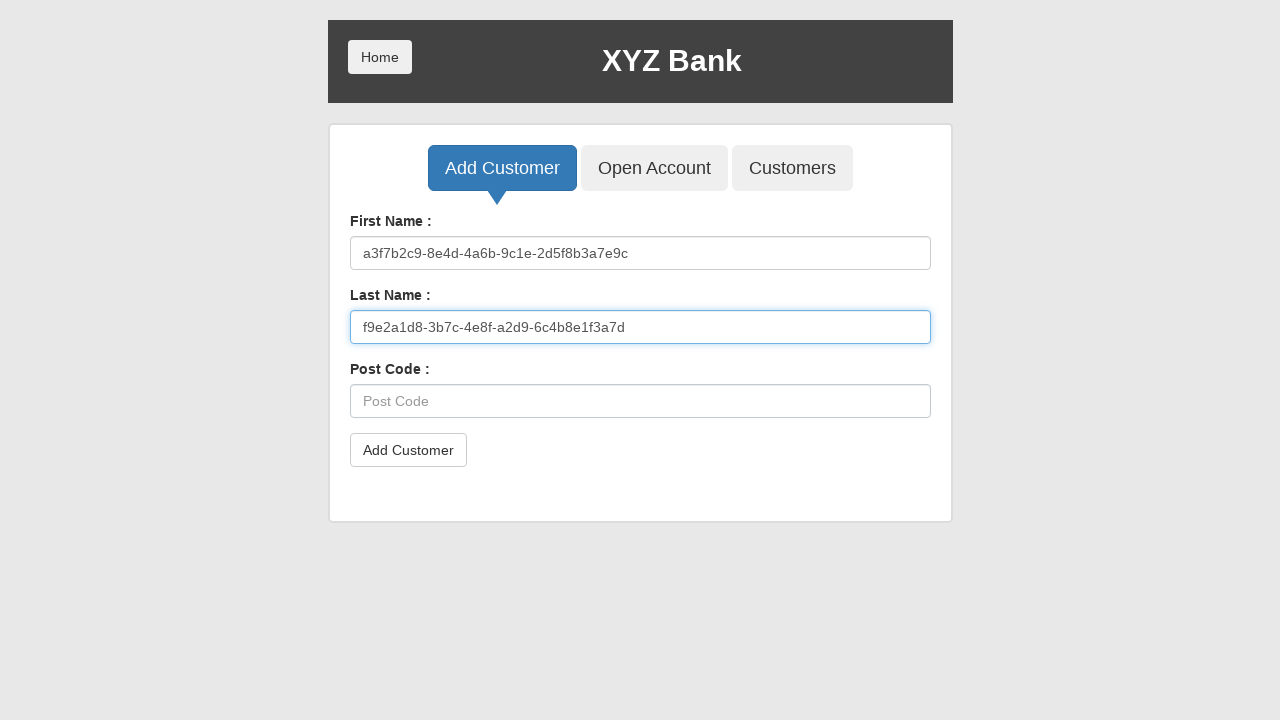

Filled Post Code field with postal code on //input[@placeholder='Post Code']
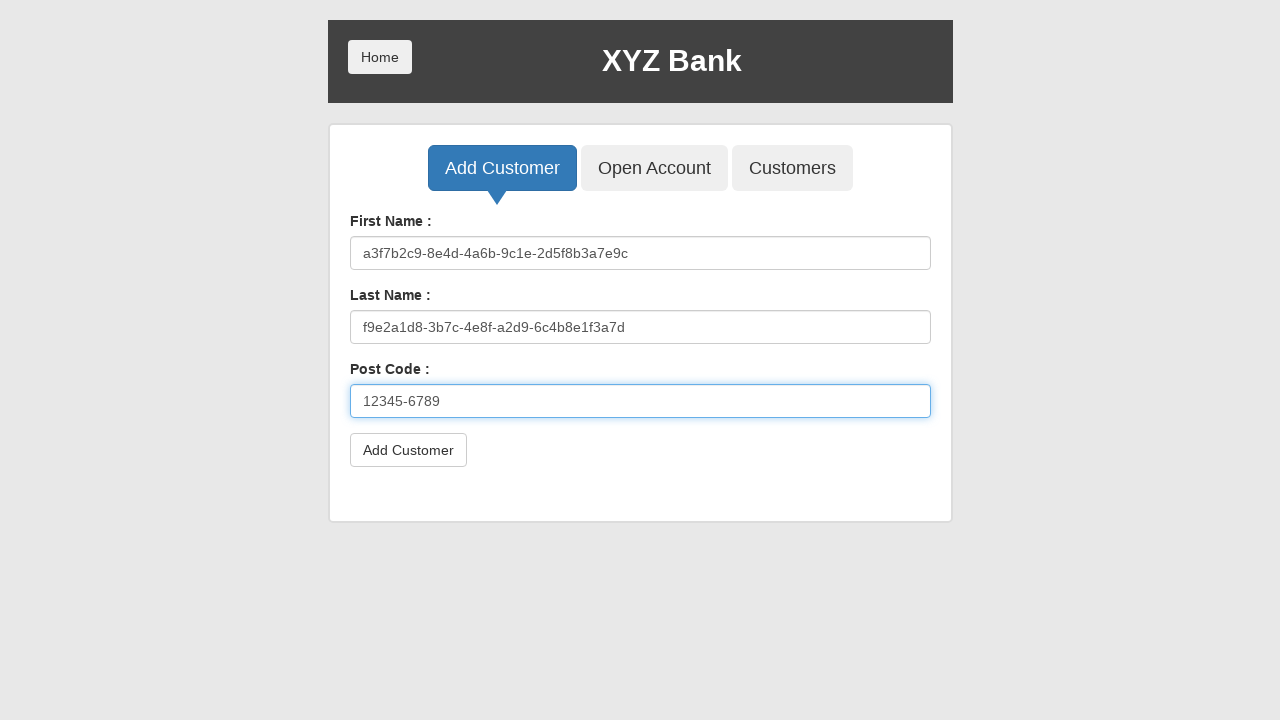

Clicked submit button to register new customer at (408, 450) on xpath=//button[@type='submit']
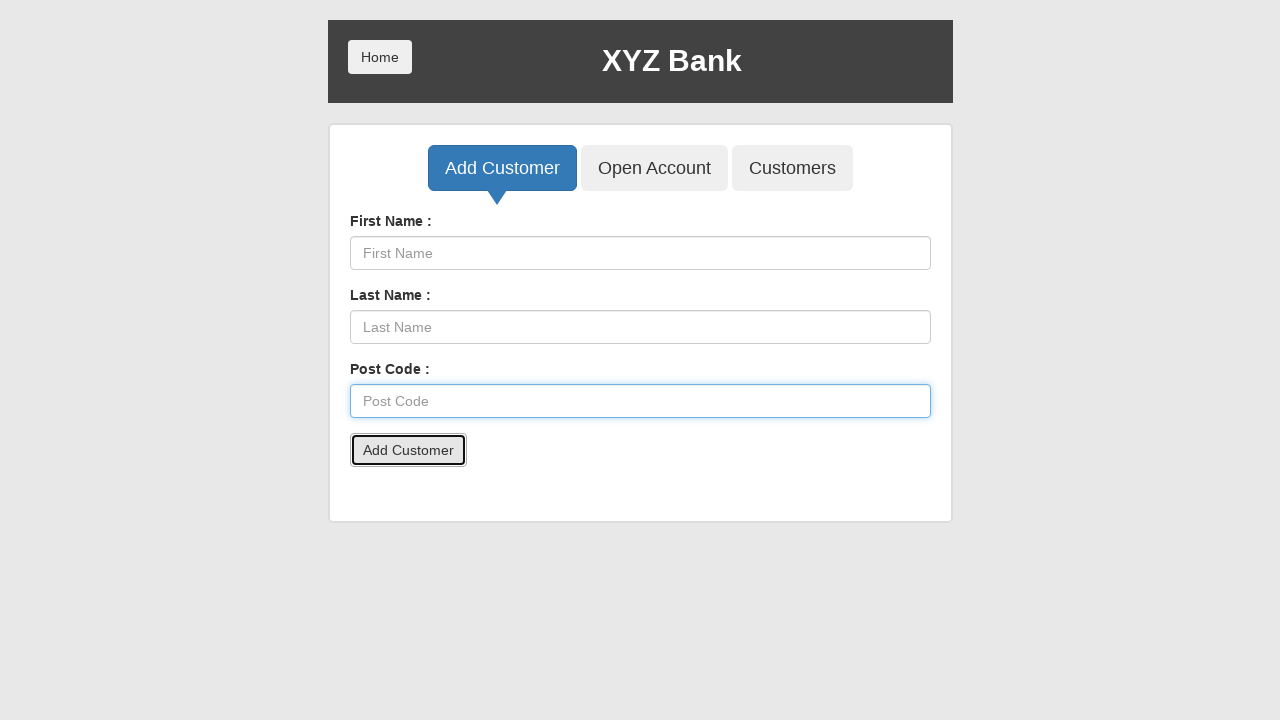

Set up dialog handler to accept confirmation alert
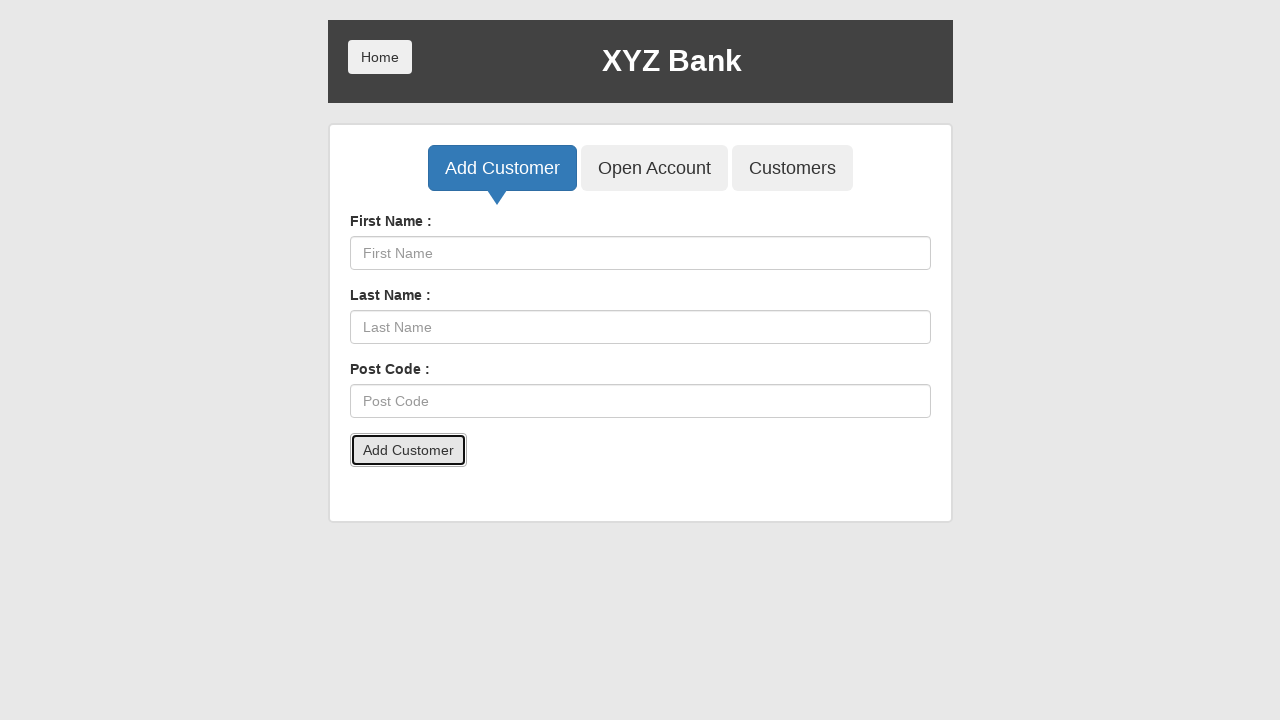

Clicked home button to return to main page at (380, 57) on xpath=//*[@ng-click='home()']
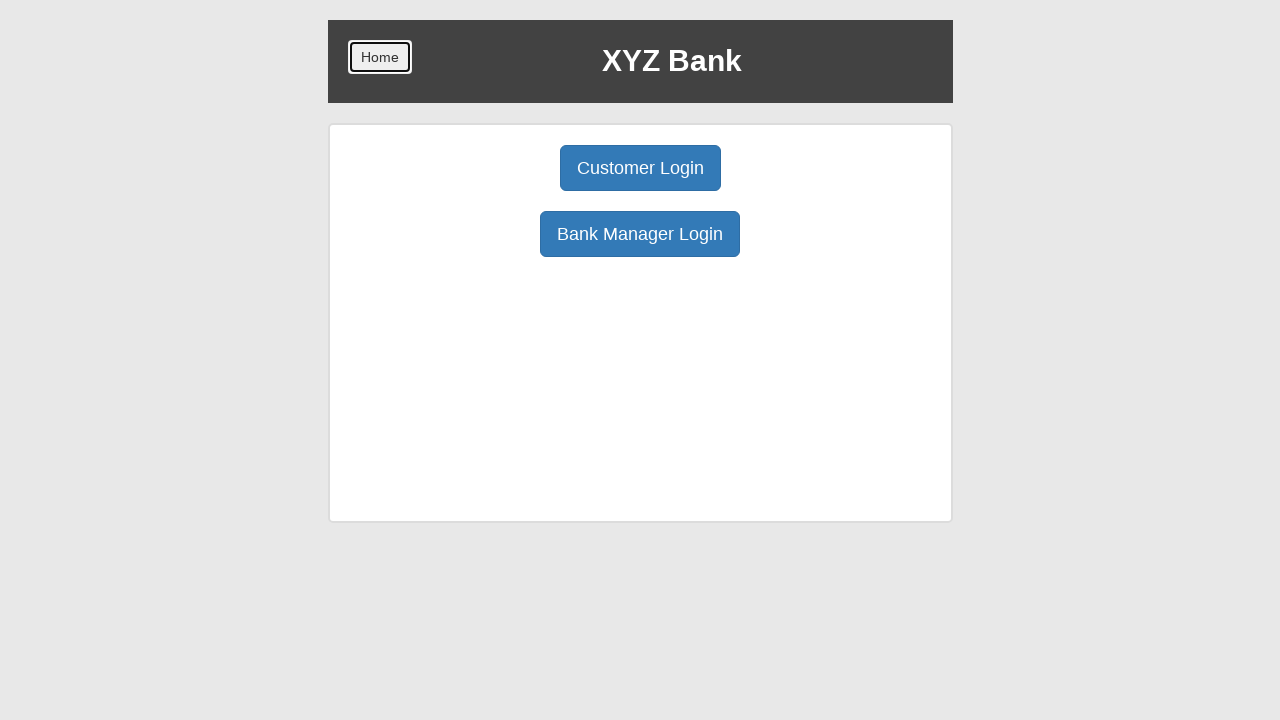

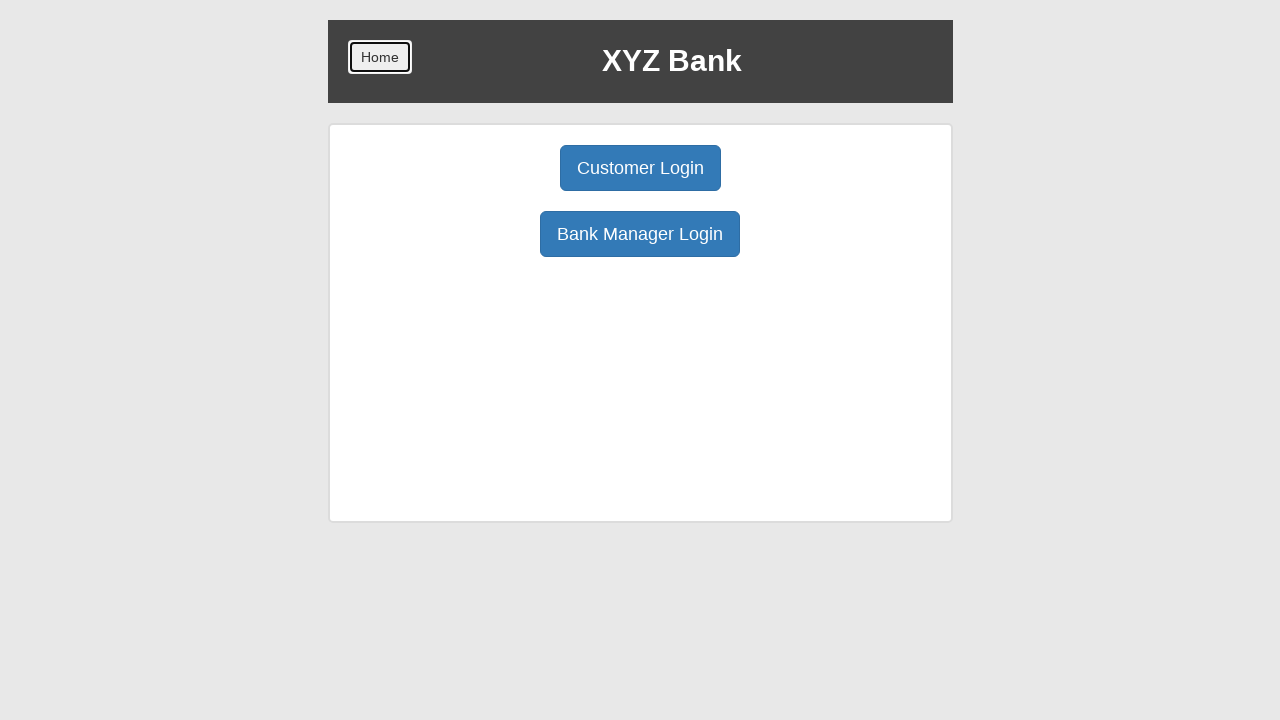